Tests the complete user registration flow by filling all required fields and submitting the form

Starting URL: https://www.sharelane.com

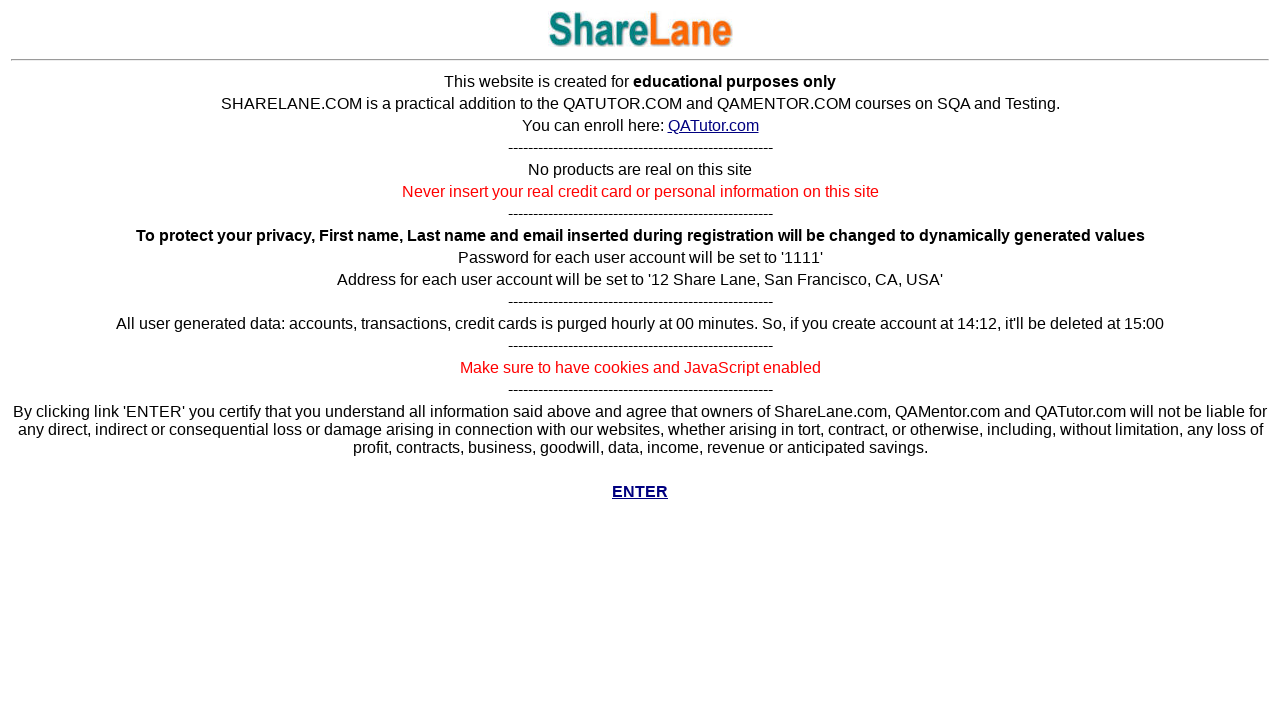

Clicked Enter button to access main page at (640, 492) on a[href='../cgi-bin/main.py']
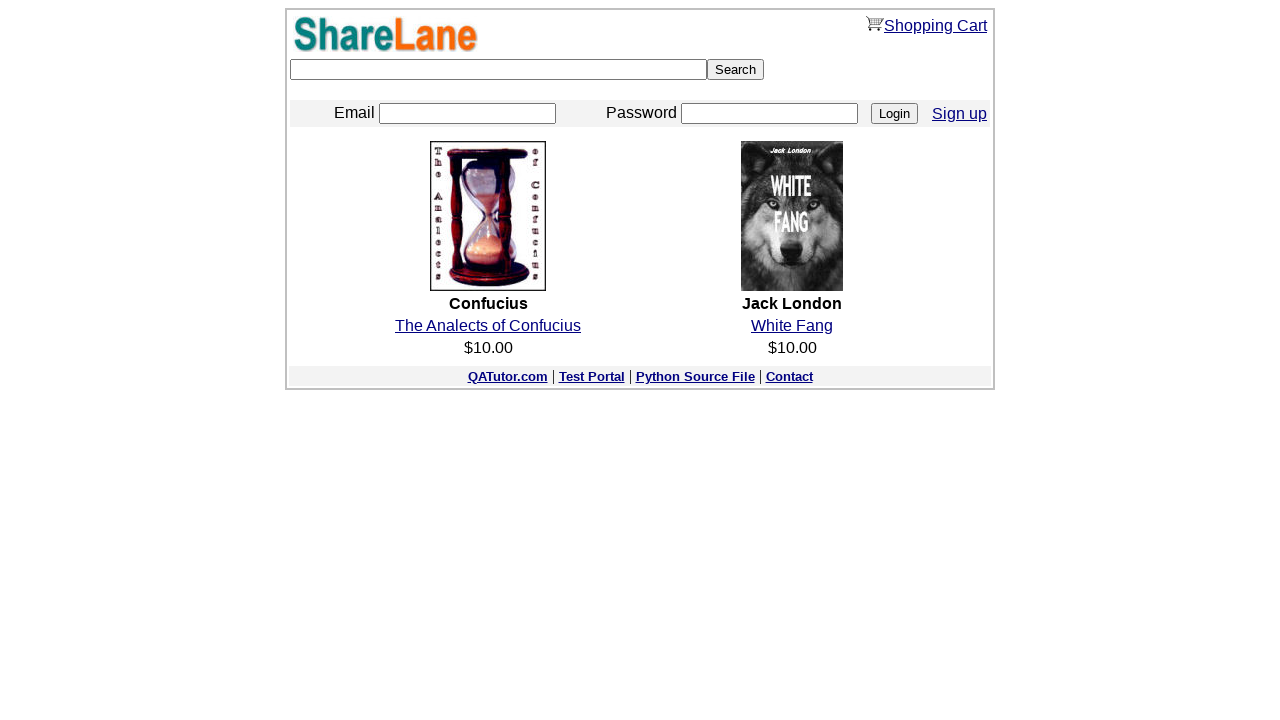

Clicked Sign Up link to navigate to registration page at (960, 113) on a[href*='register.py']
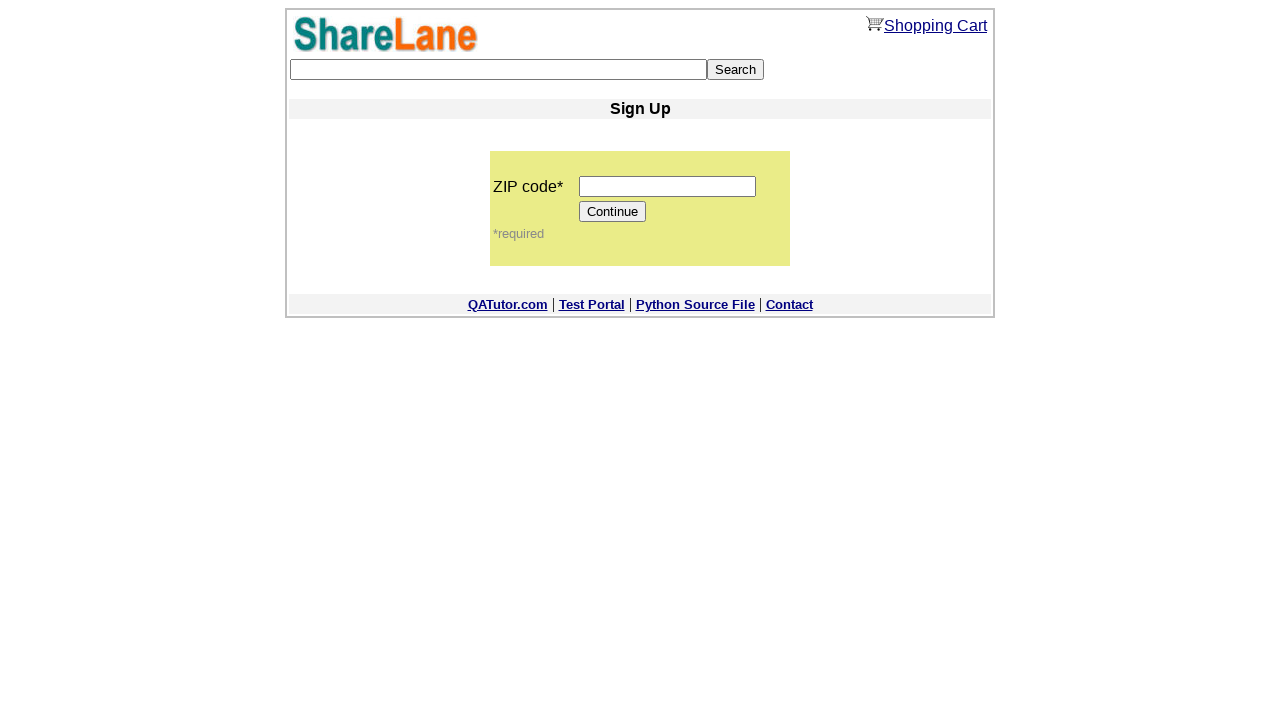

Filled zip code field with '12345' on input[name='zip_code']
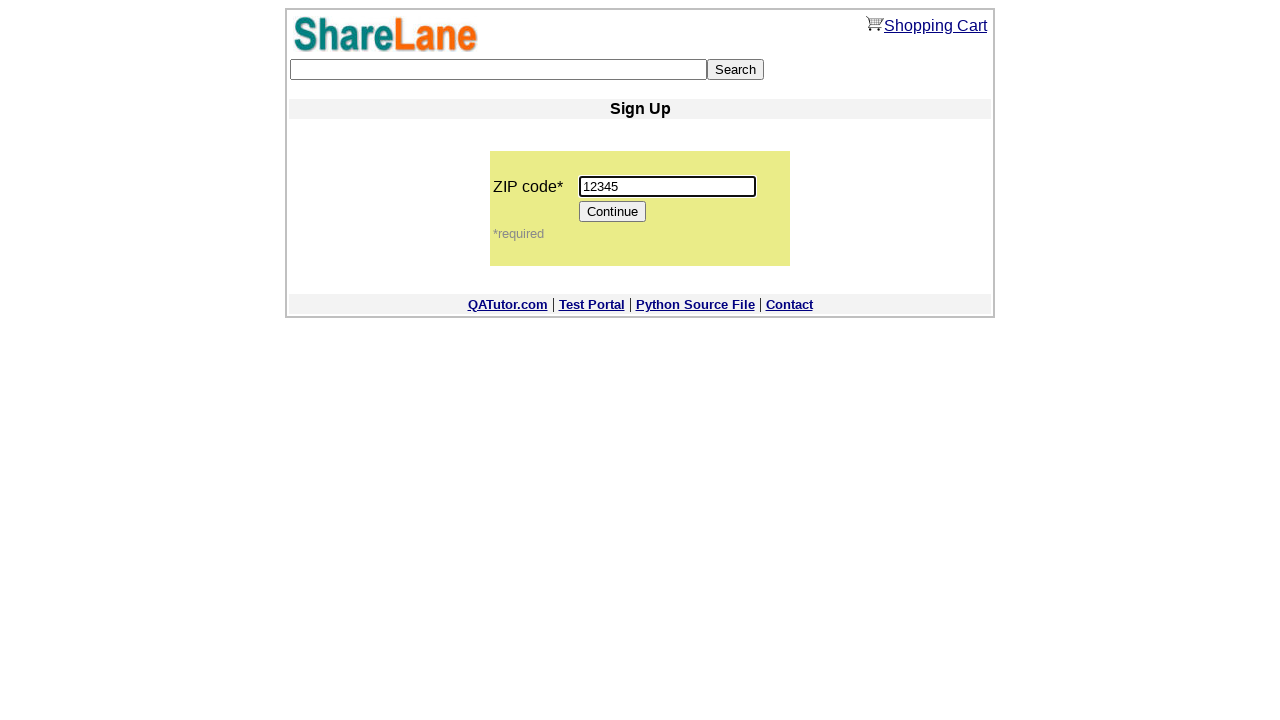

Clicked Continue button to proceed to registration form at (613, 212) on input[value='Continue']
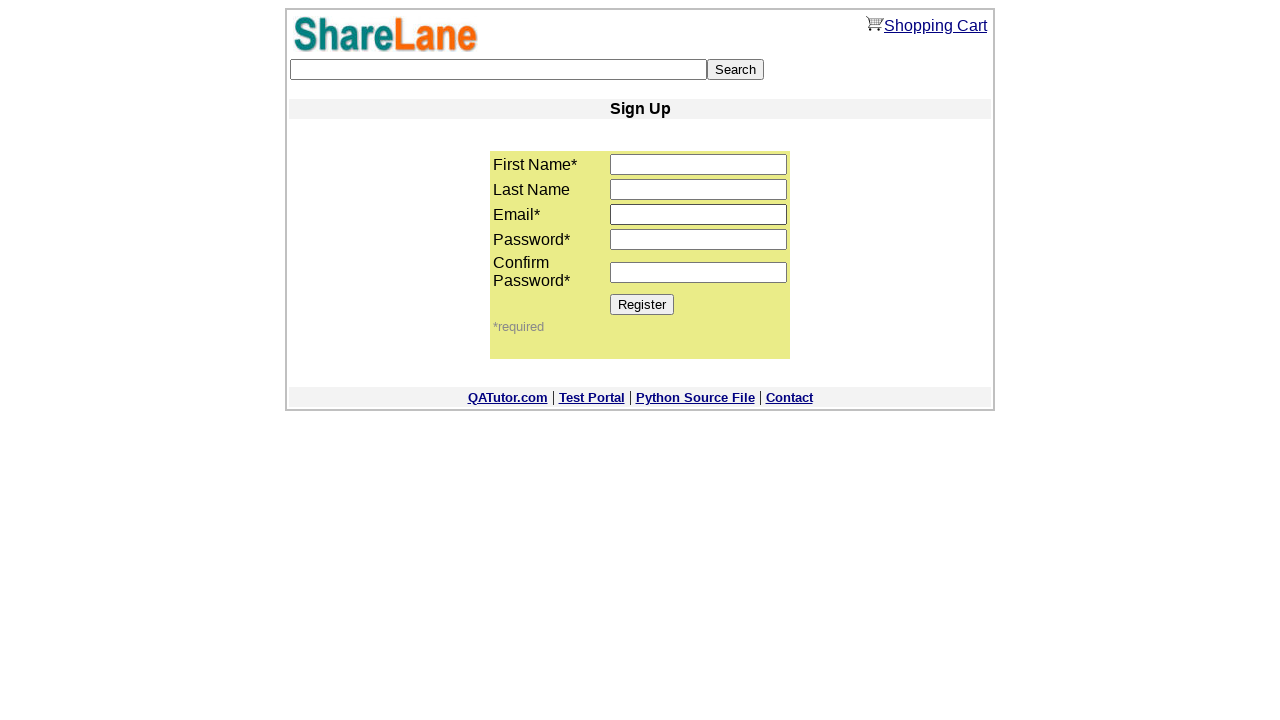

Filled first name field with 'Emily' on input[name='first_name']
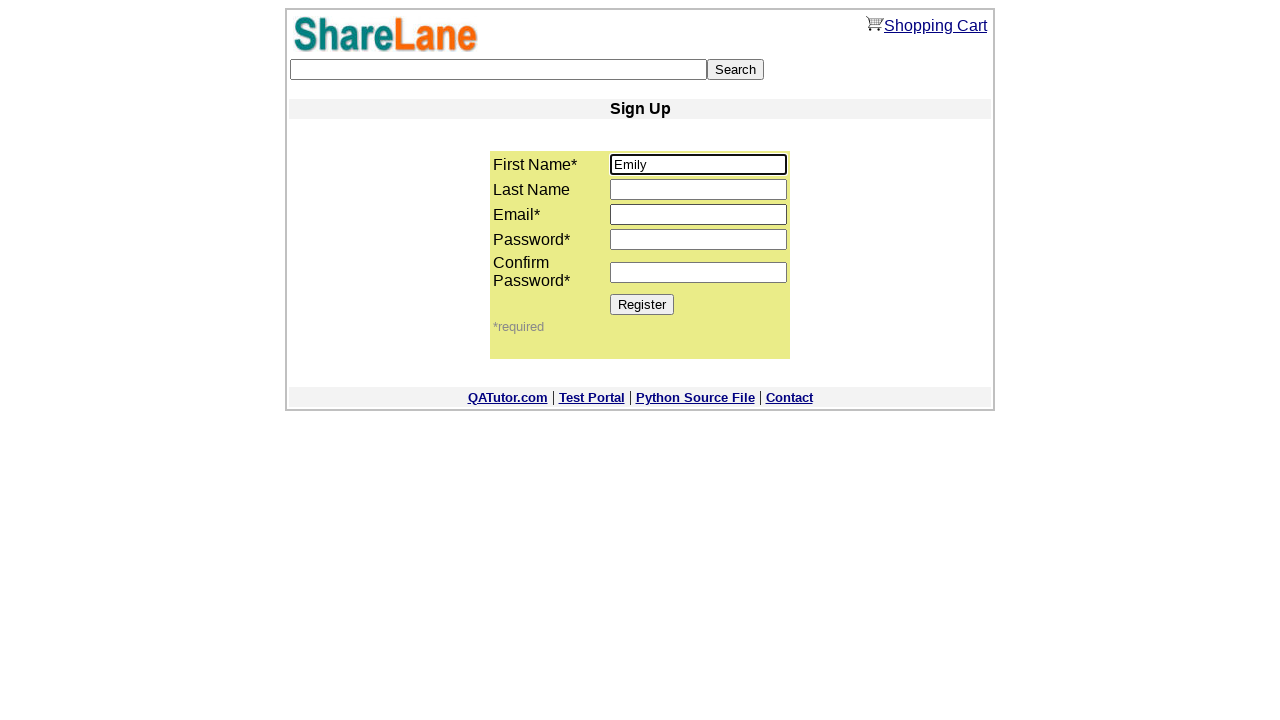

Filled last name field with 'Johnson' on input[name='last_name']
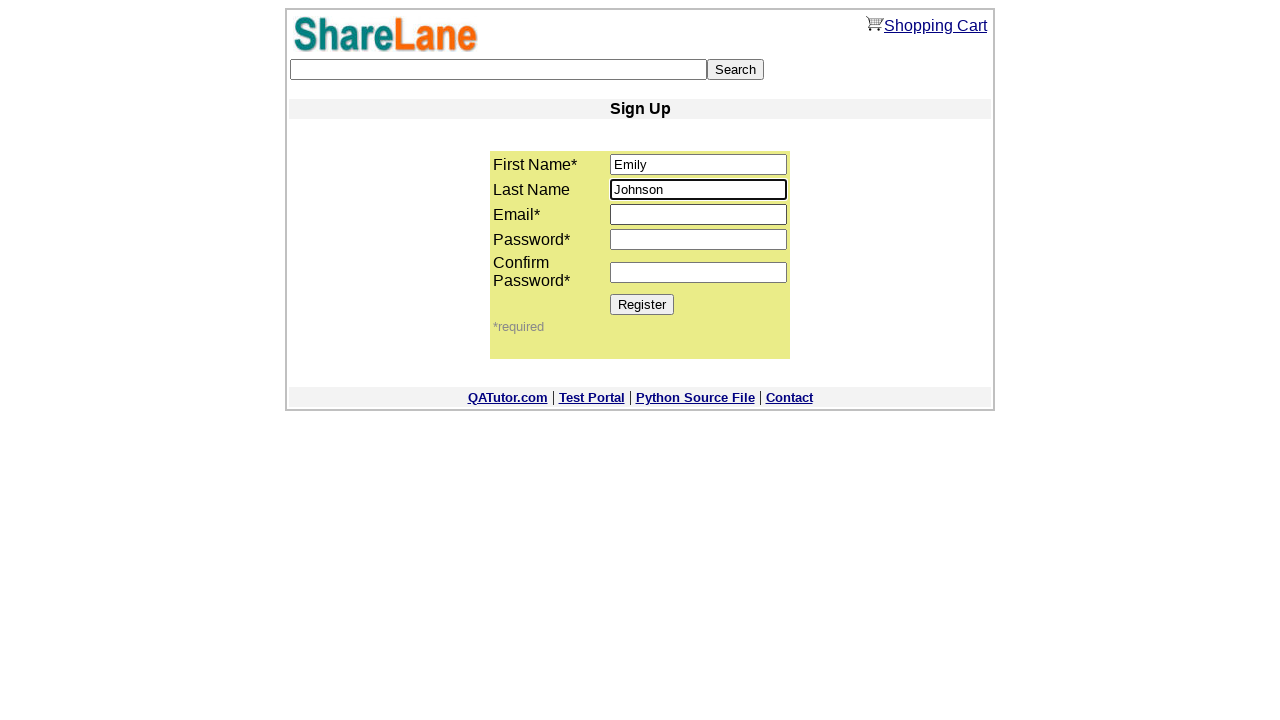

Filled email field with 'emily.test2024@mailinator.com' on input[name='email']
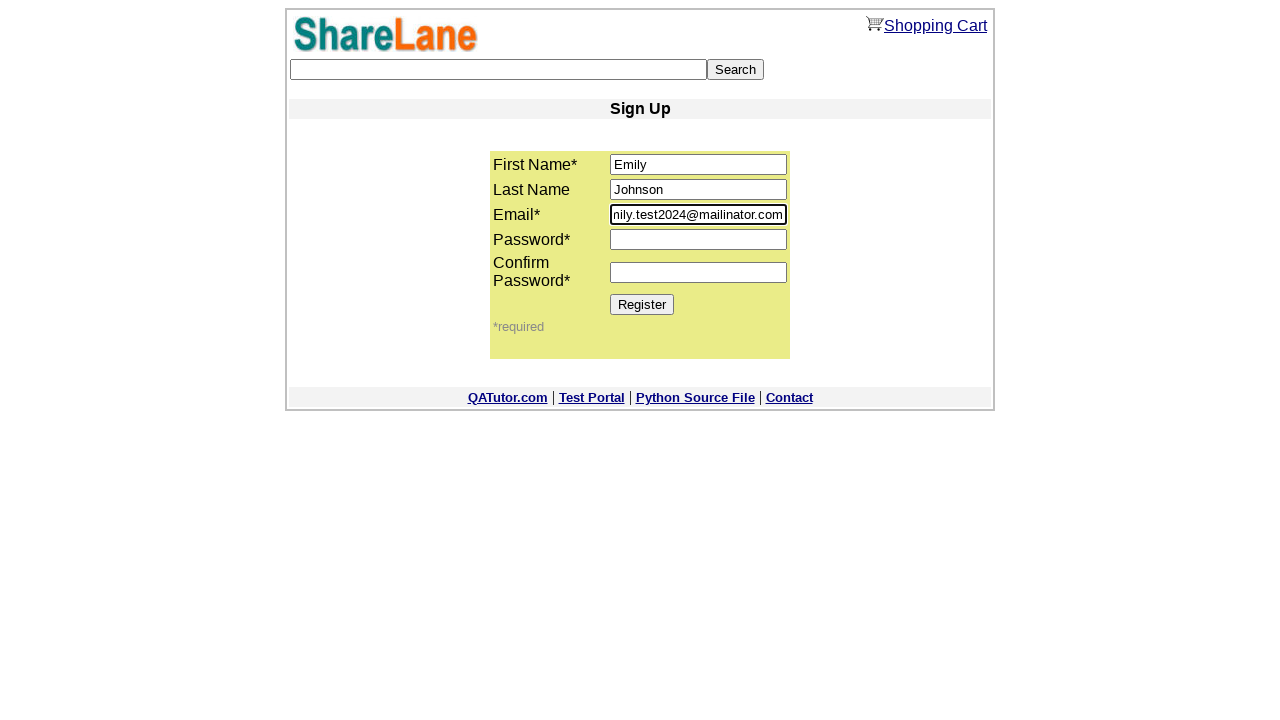

Filled password field with 'SecurePass789' on input[name='password1']
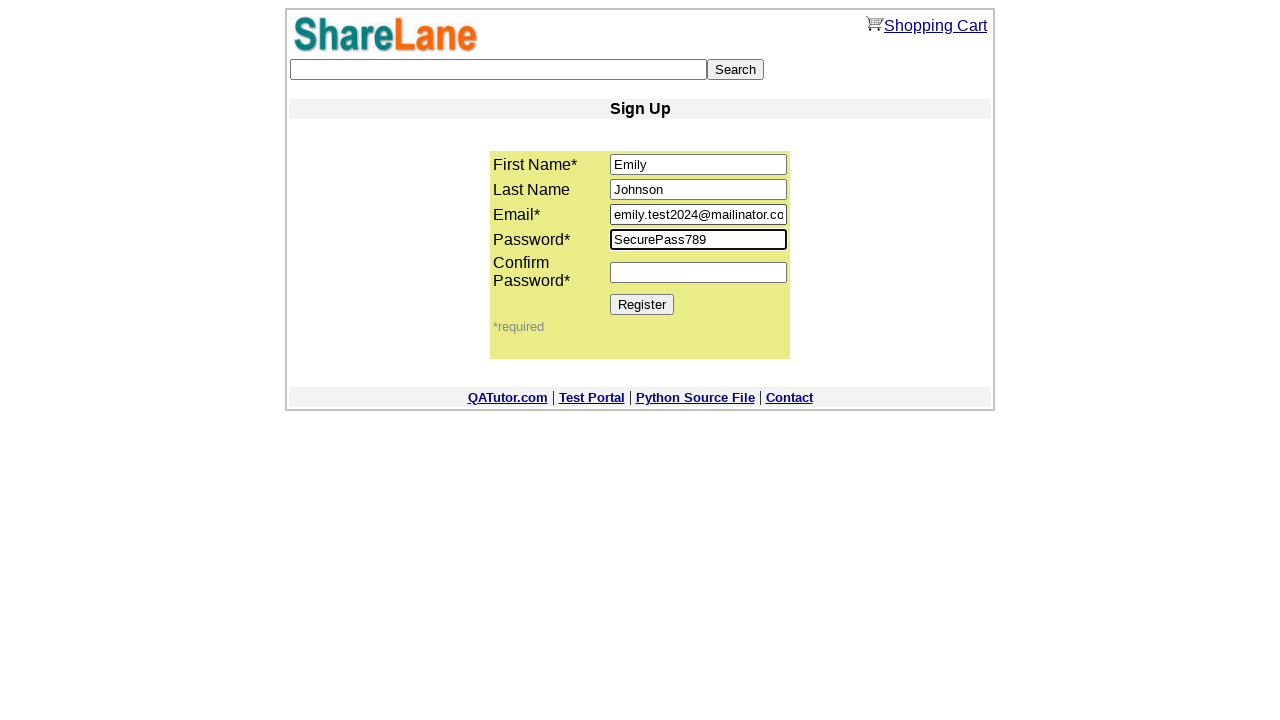

Filled password confirmation field with 'SecurePass789' on input[name='password2']
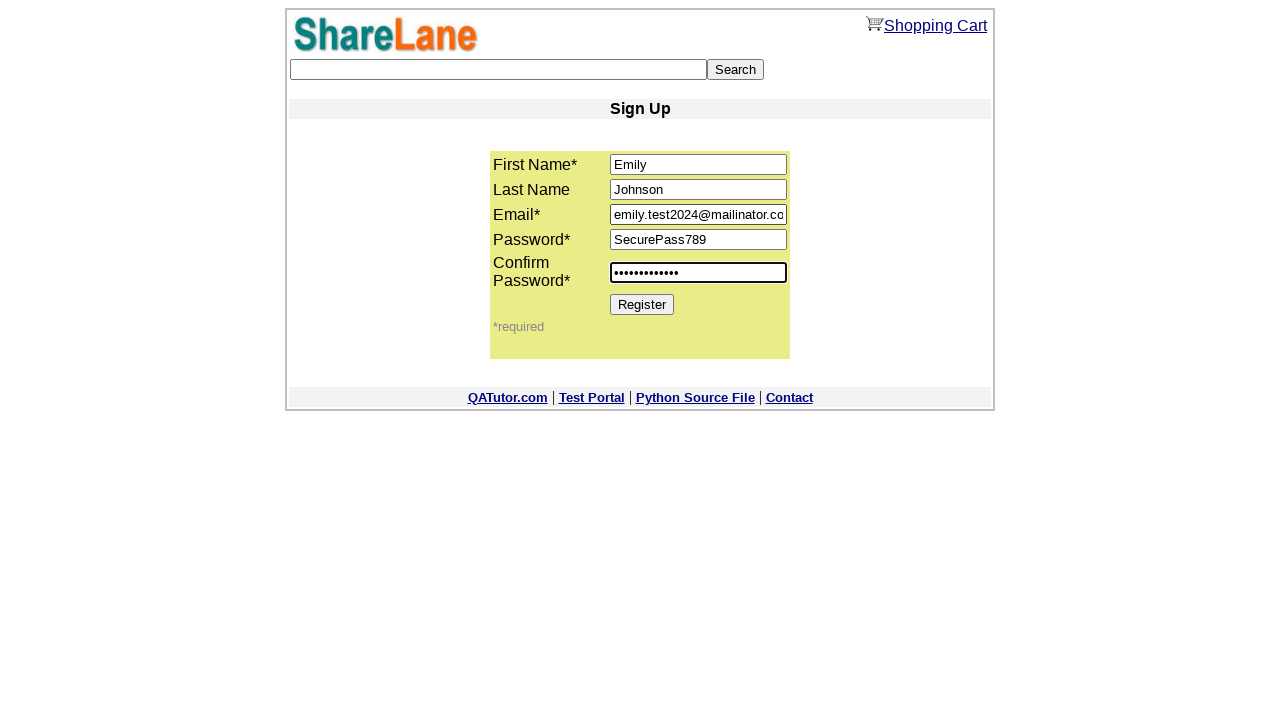

Clicked Register button to submit registration form at (642, 304) on input[value='Register']
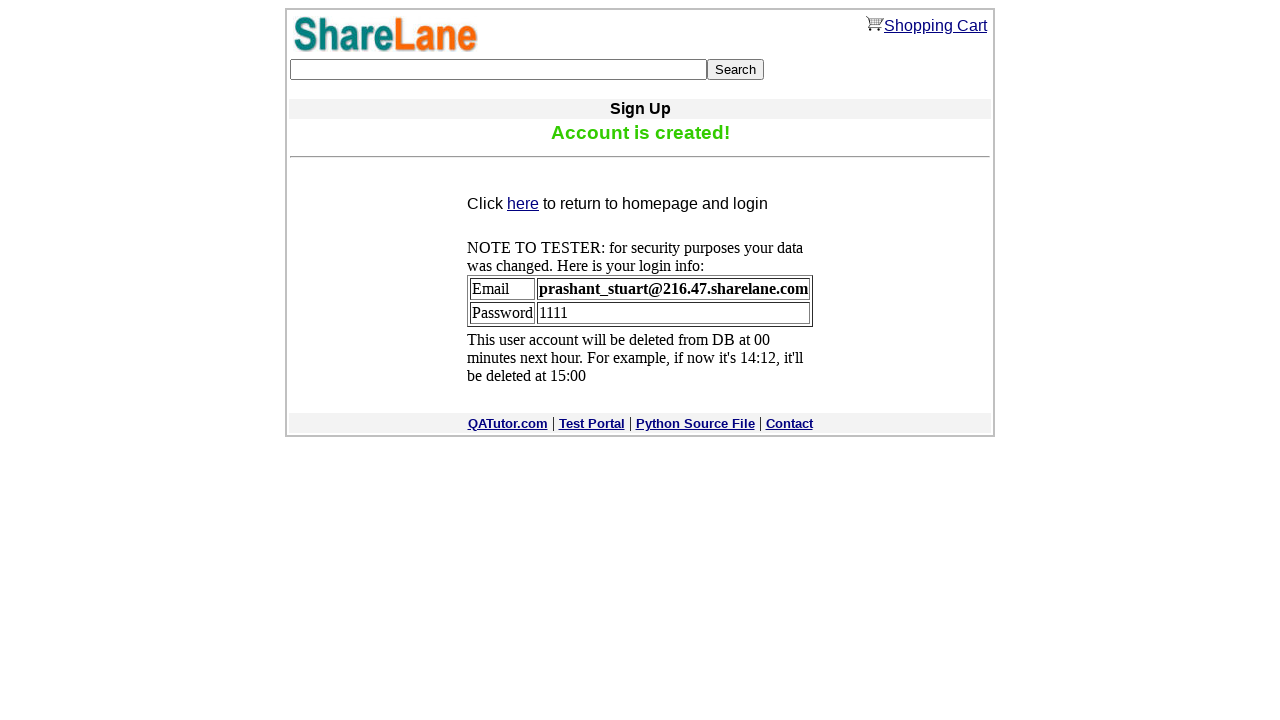

Registration successful - confirmation page loaded with main page link
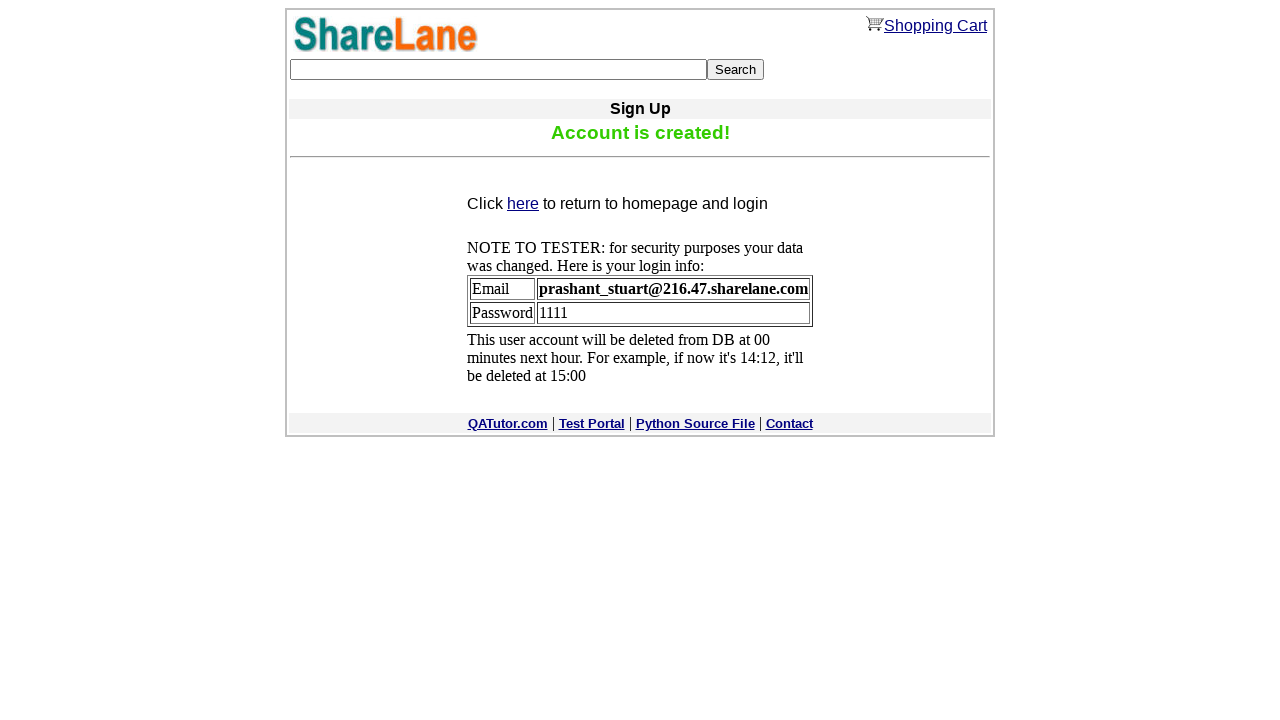

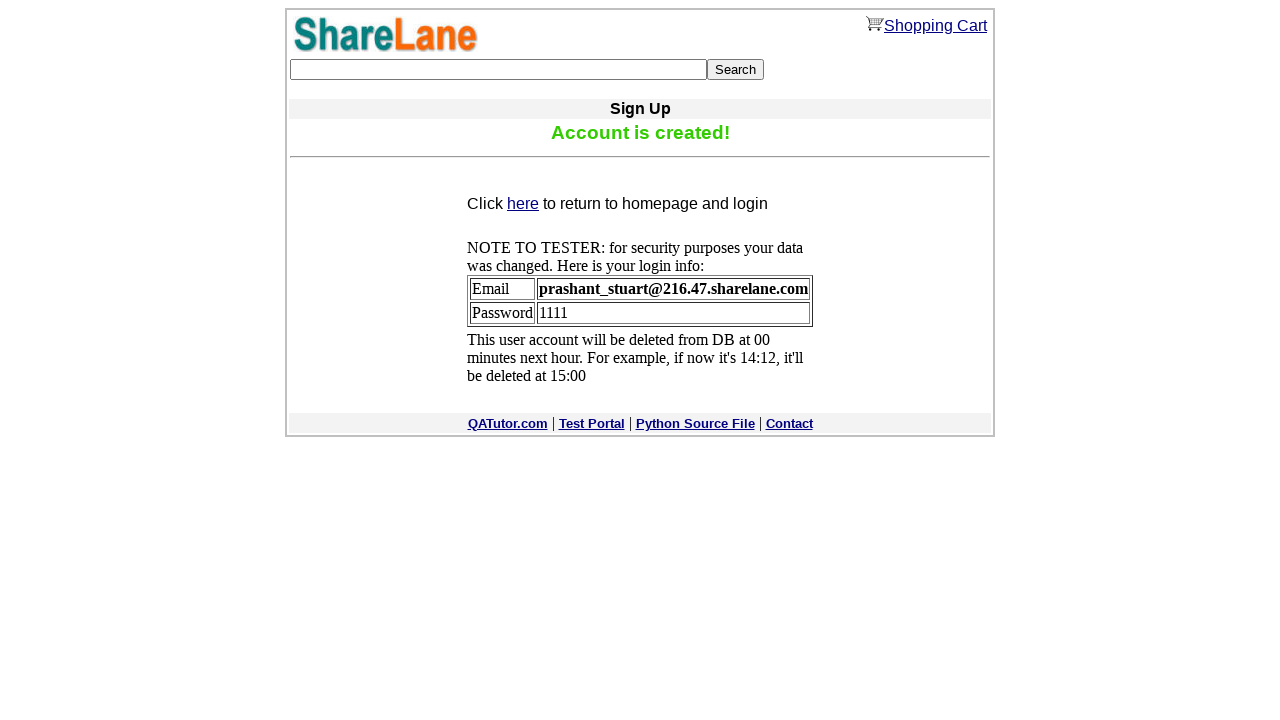